Tests a text box form by filling in full name, email, and address fields using keyboard actions, then copying the address to the permanent address field and submitting the form

Starting URL: https://demoqa.com/text-box/

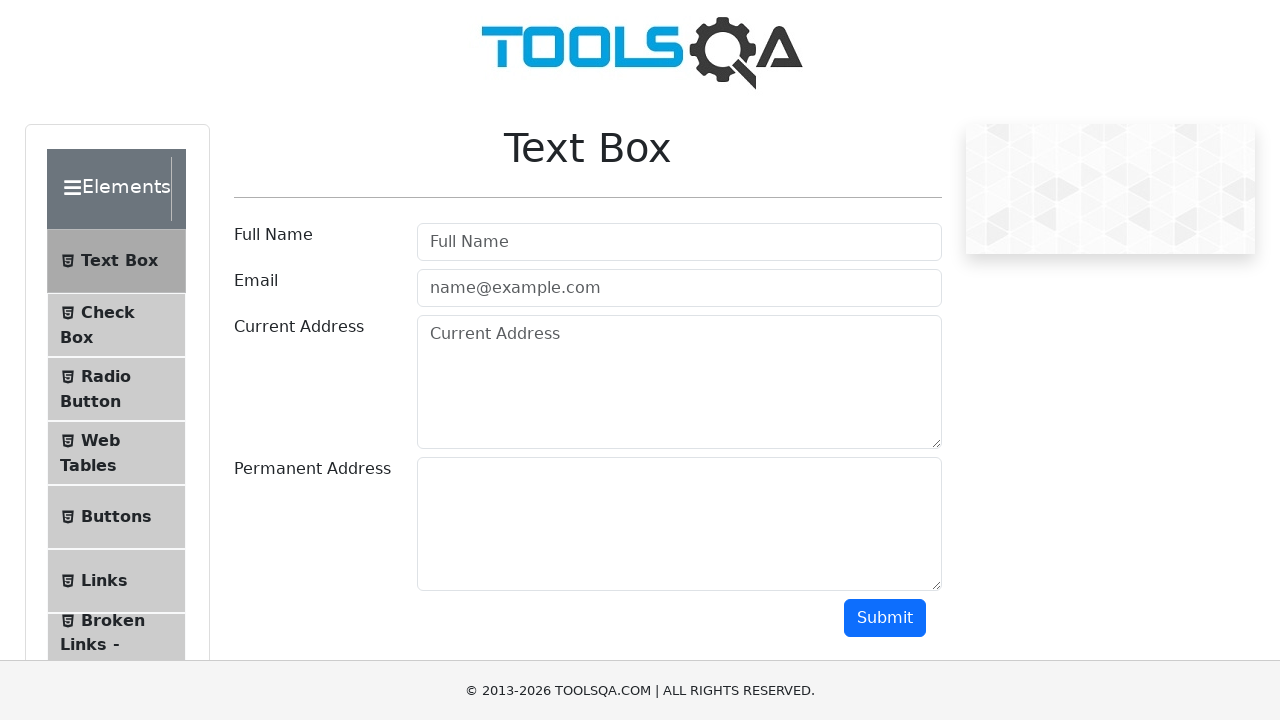

Filled Full Name field with 'Omkar Bawkar' on #userName
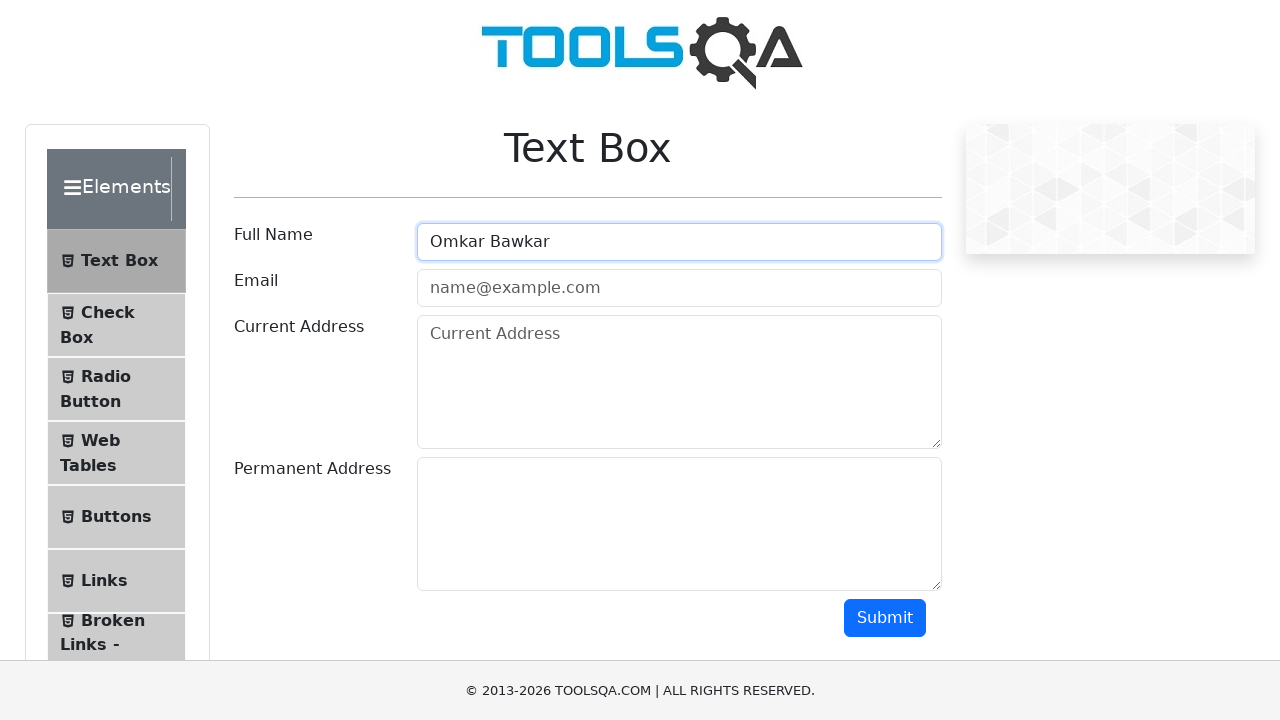

Filled Email field with 'omkarbawkar33@gmail.com' on #userEmail
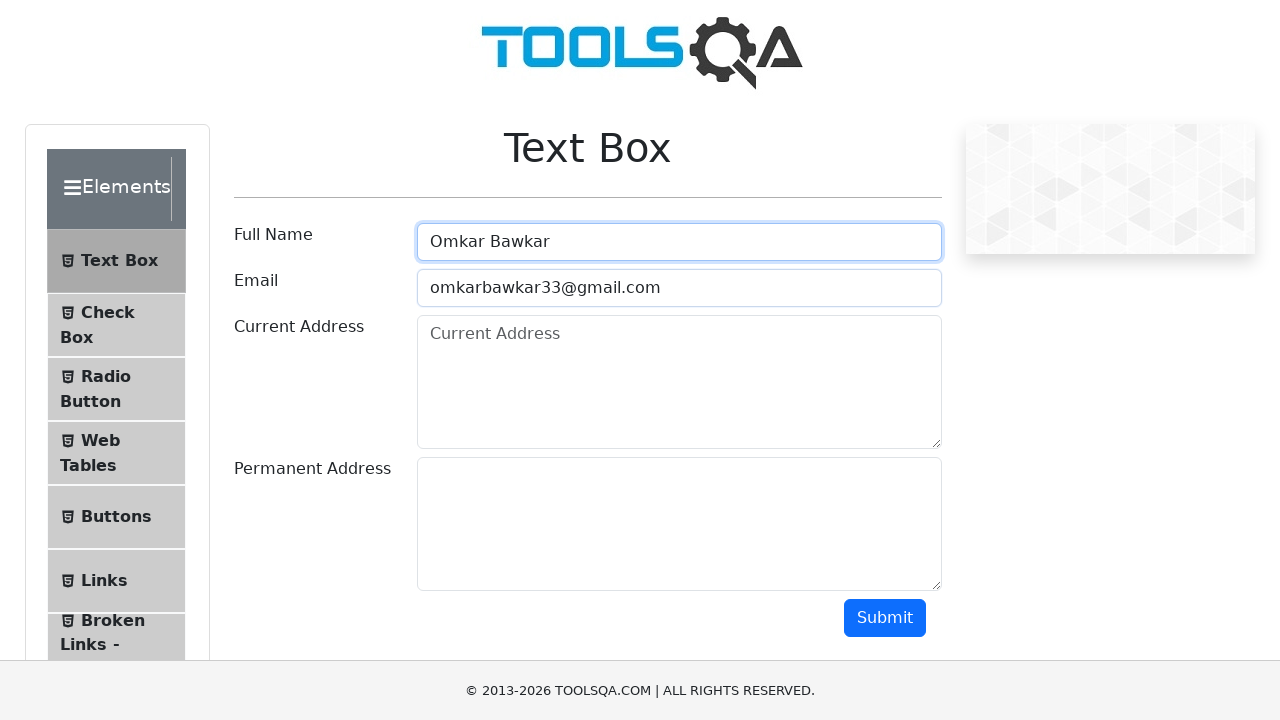

Filled Current Address field with provided address on #currentAddress
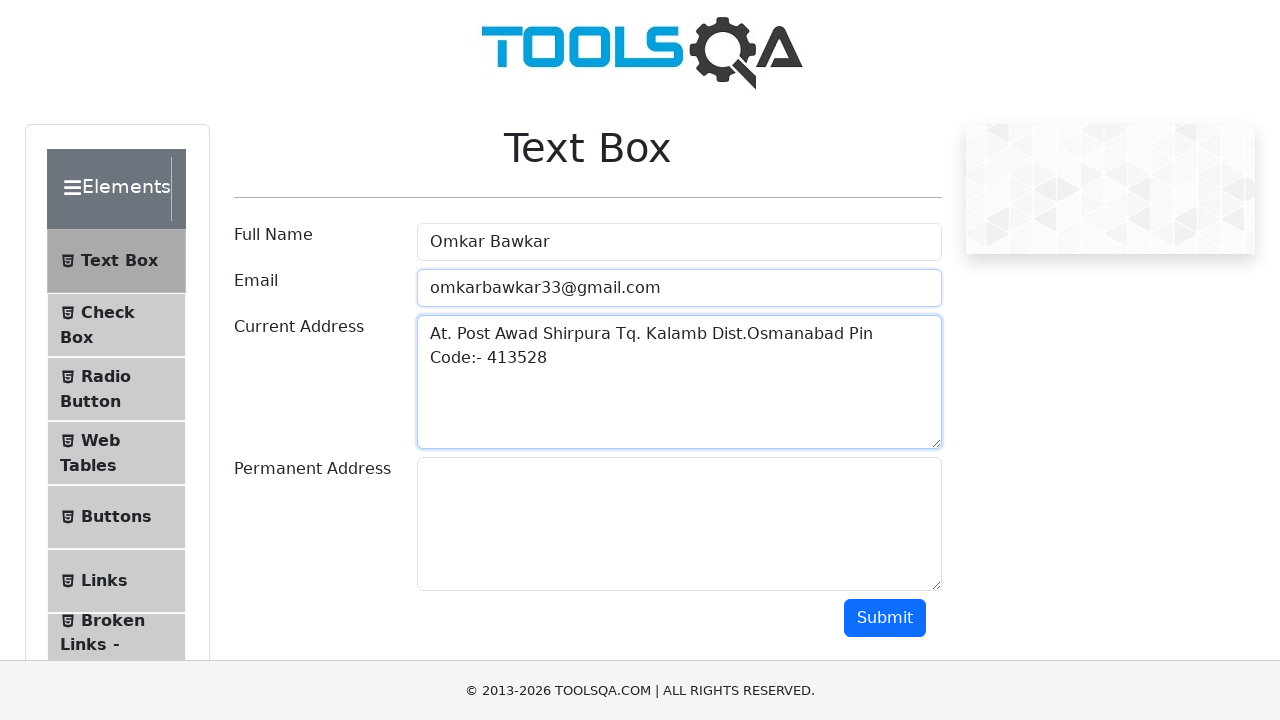

Copied address to Permanent Address field on #permanentAddress
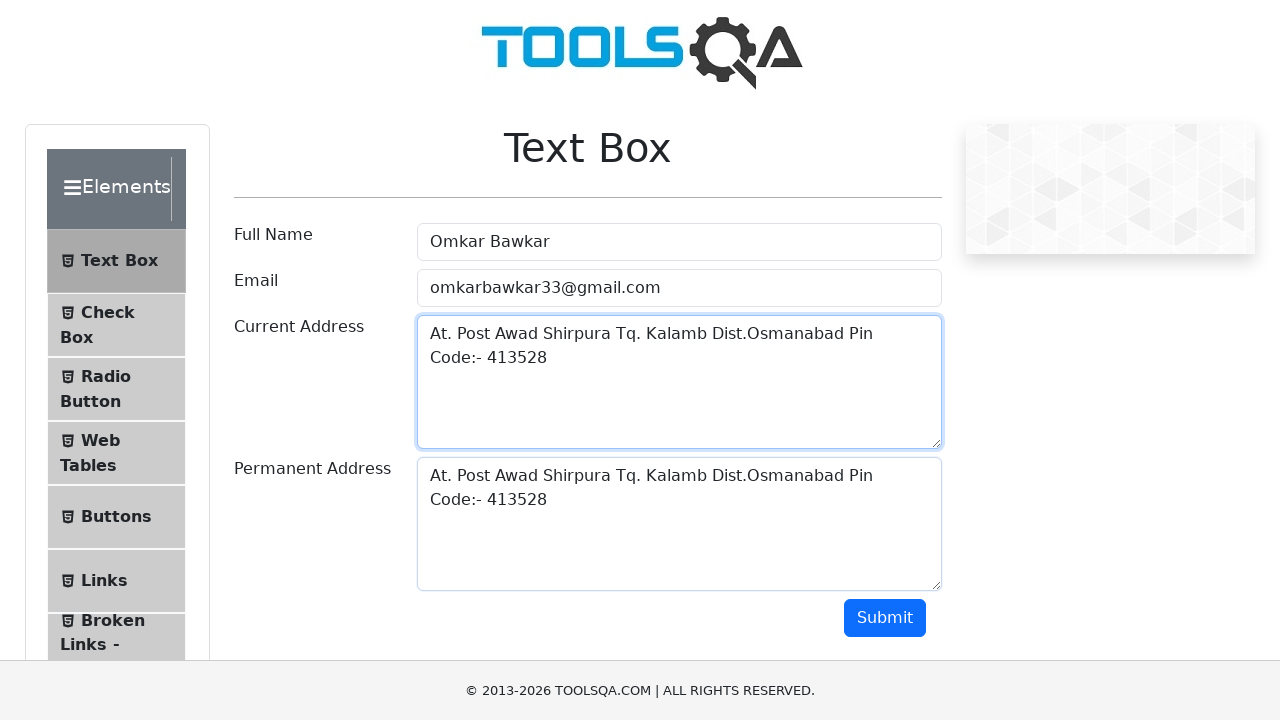

Clicked submit button to submit the form at (885, 618) on #submit
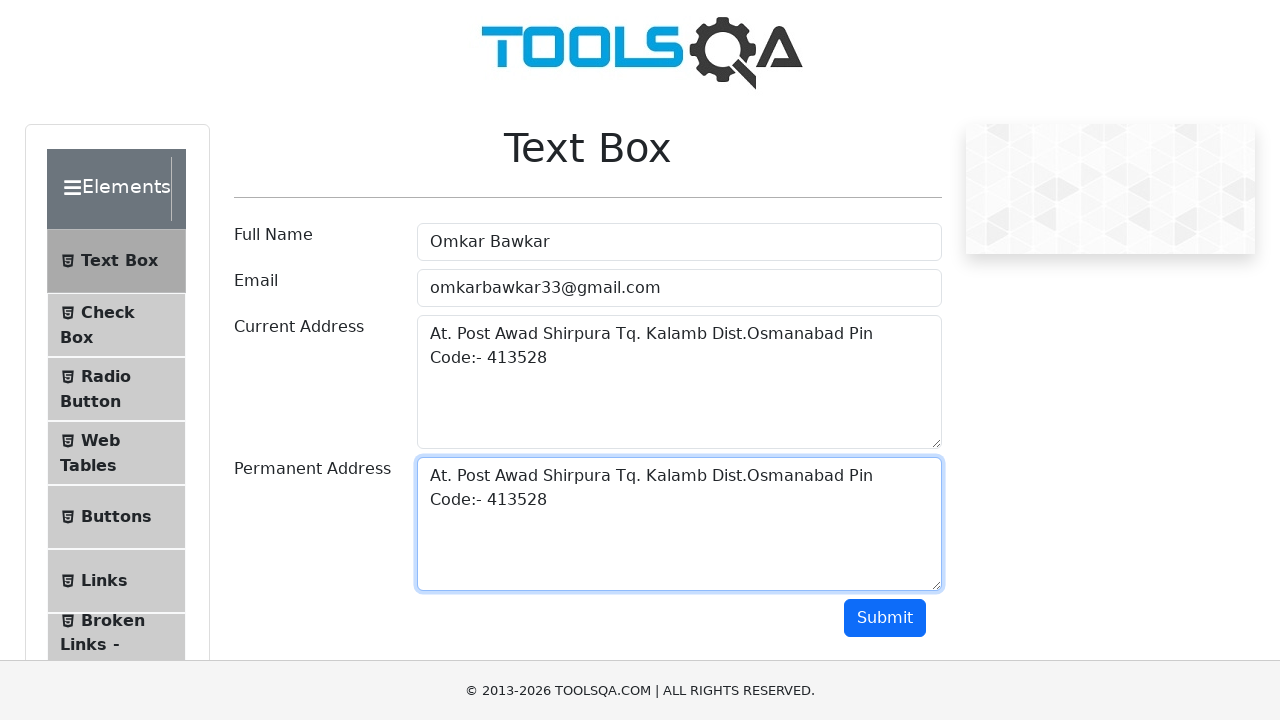

Refreshed the page
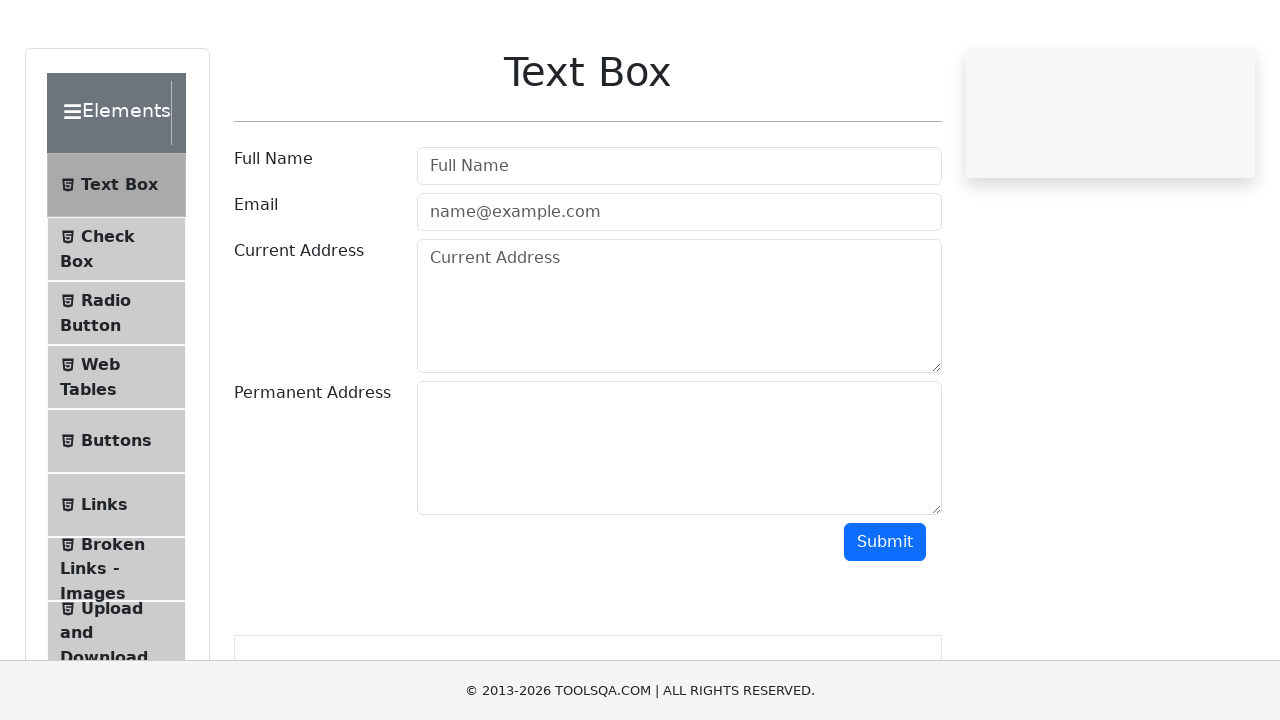

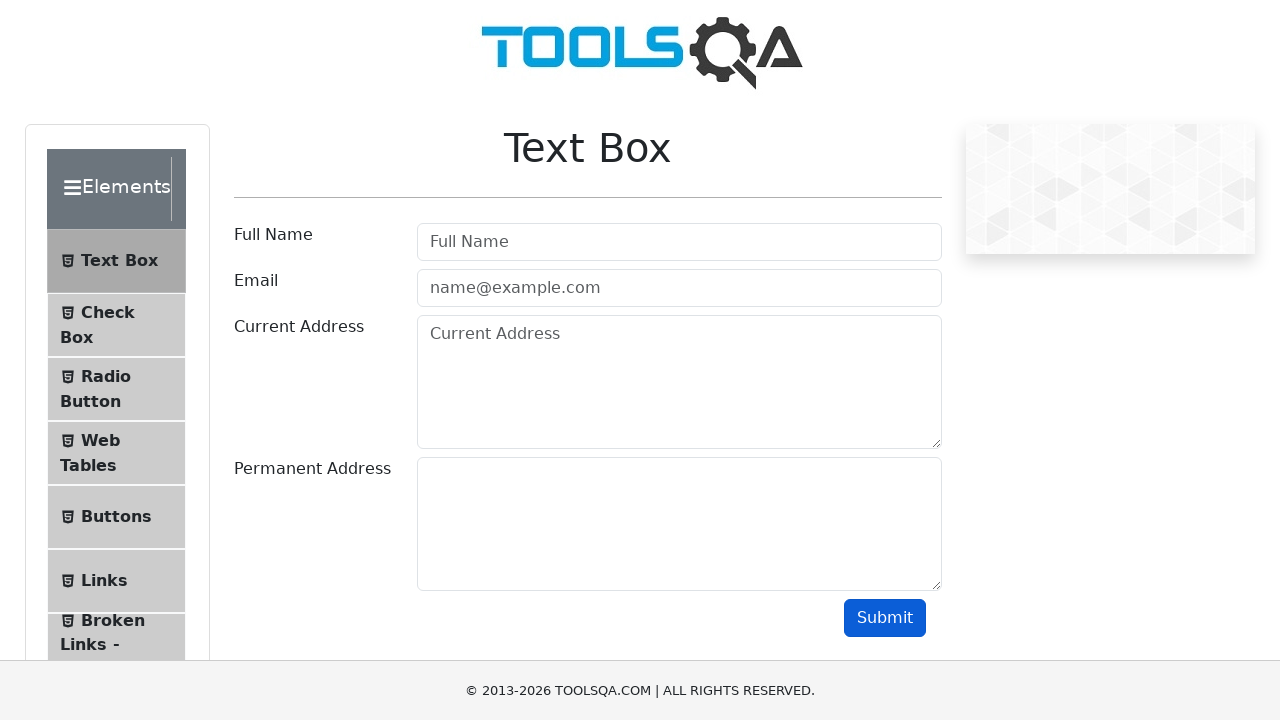